Fills out a form with various data types and submits it, then verifies the field validation colors

Starting URL: https://bonigarcia.dev/selenium-webdriver-java/data-types.html

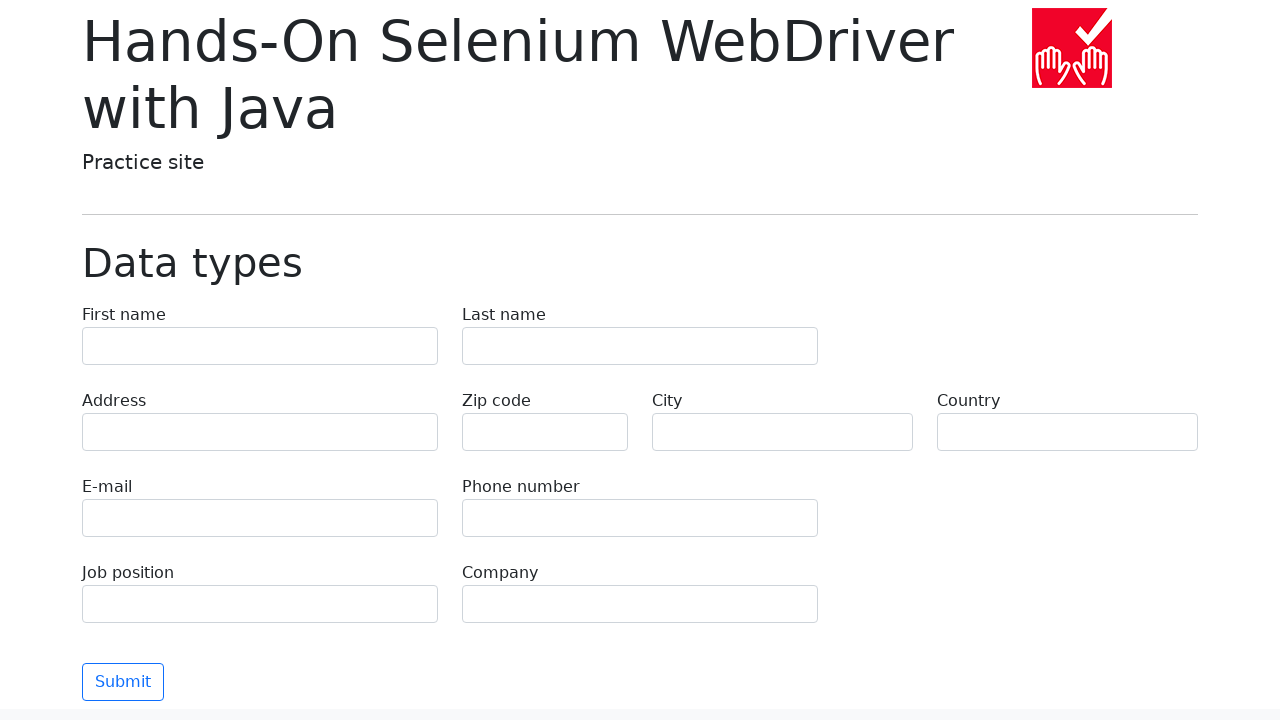

Filled first name field with 'Иван' on [name='first-name']
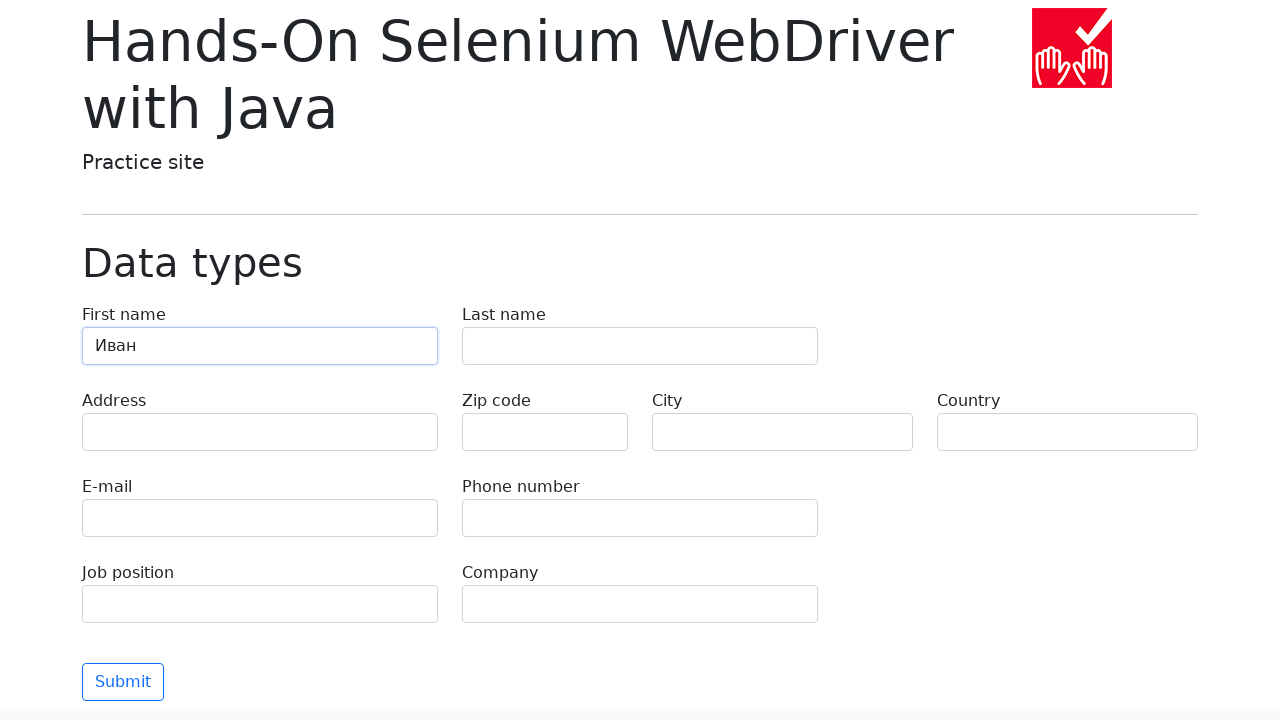

Filled last name field with 'Петров' on [name='last-name']
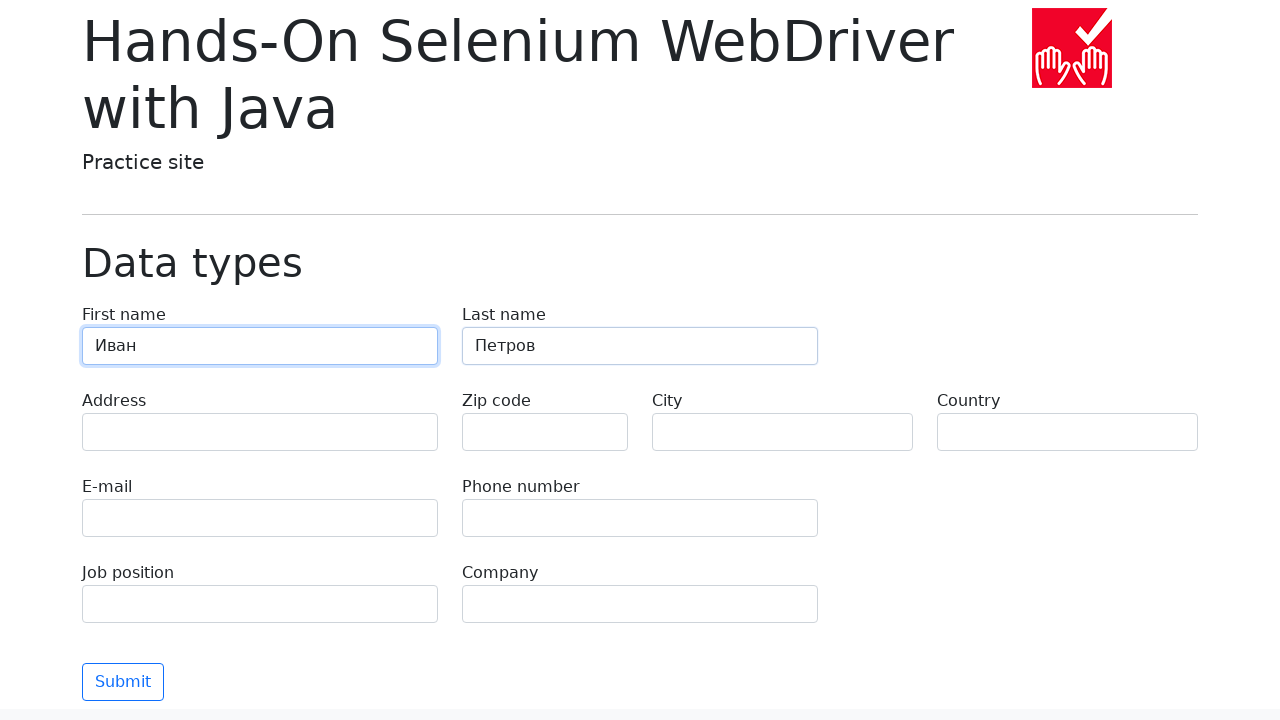

Filled address field with 'Ленина, 55-3' on [name='address']
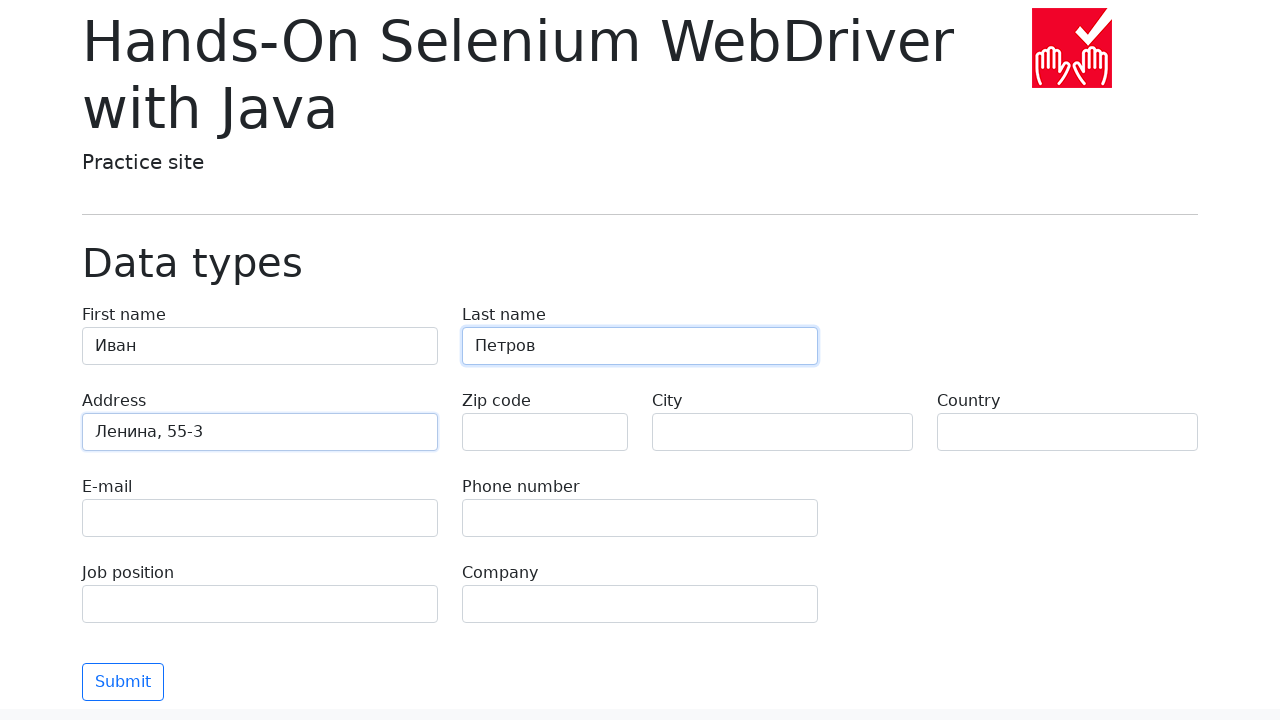

Filled email field with 'test@skypro.com' on [name='e-mail']
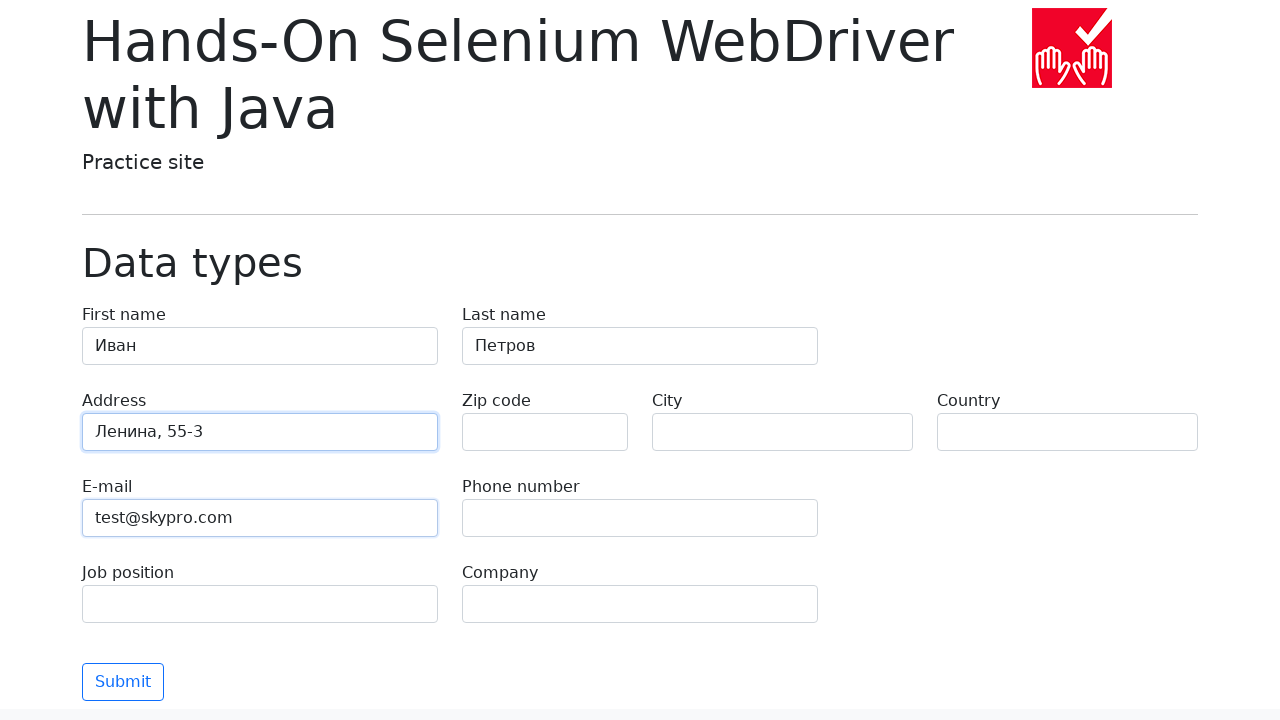

Filled phone field with '+7985899998787' on [name='phone']
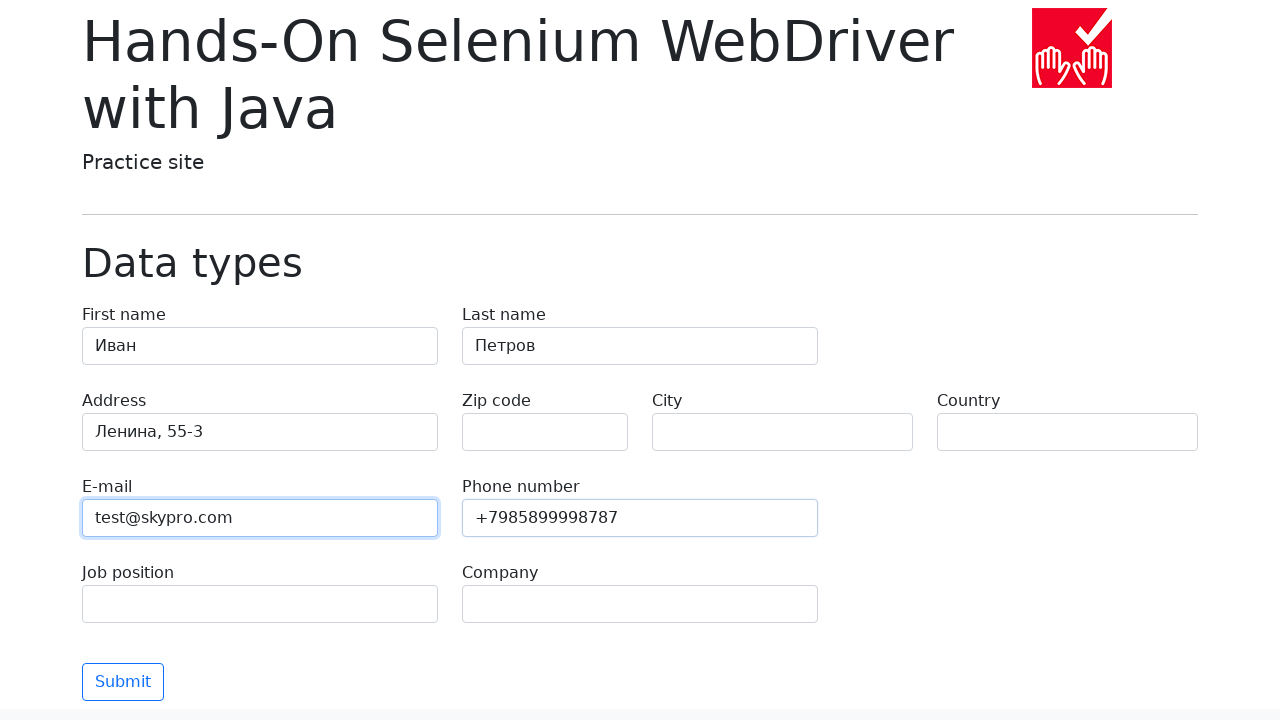

Filled city field with 'Москва' on [name='city']
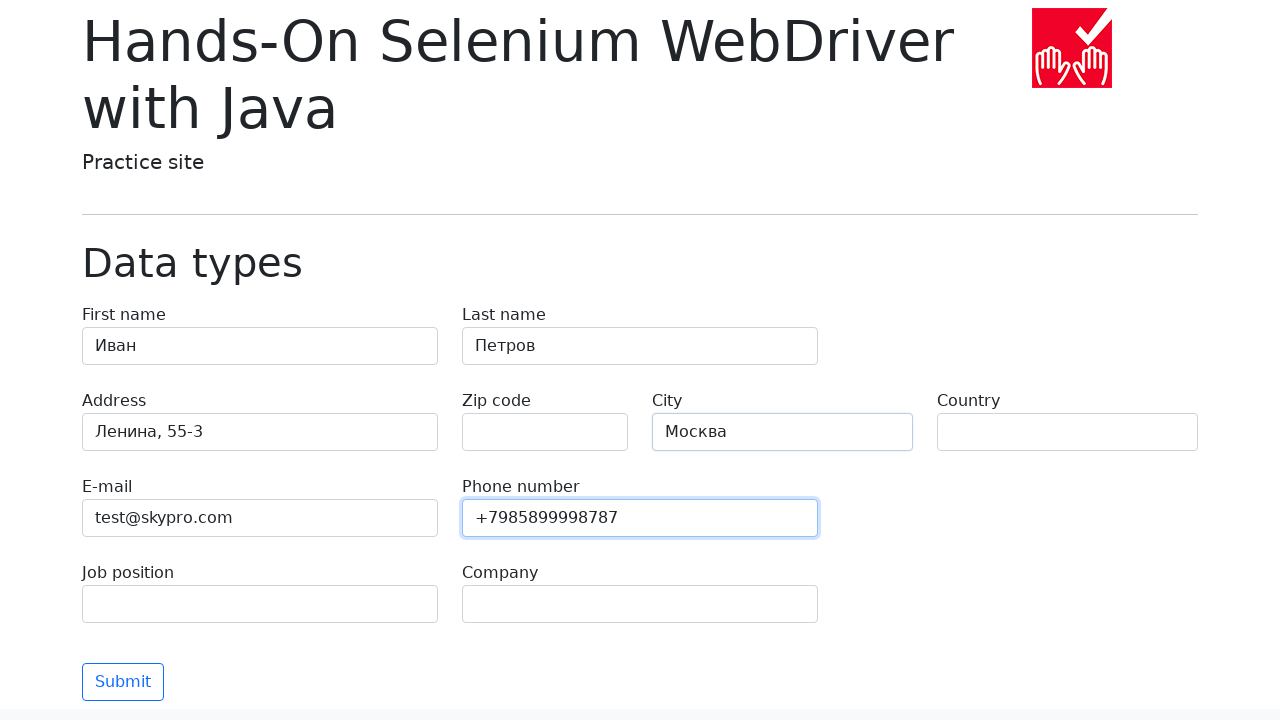

Filled country field with 'Россия' on [name='country']
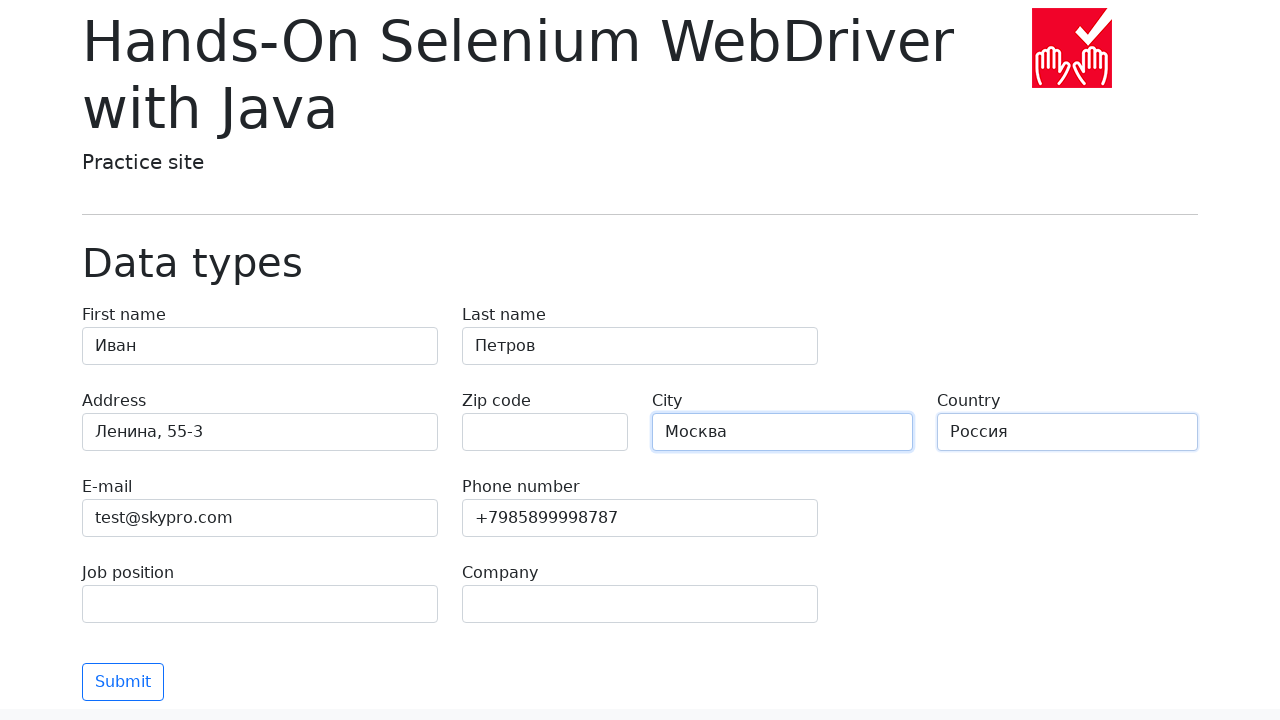

Filled job position field with 'QA' on [name='job-position']
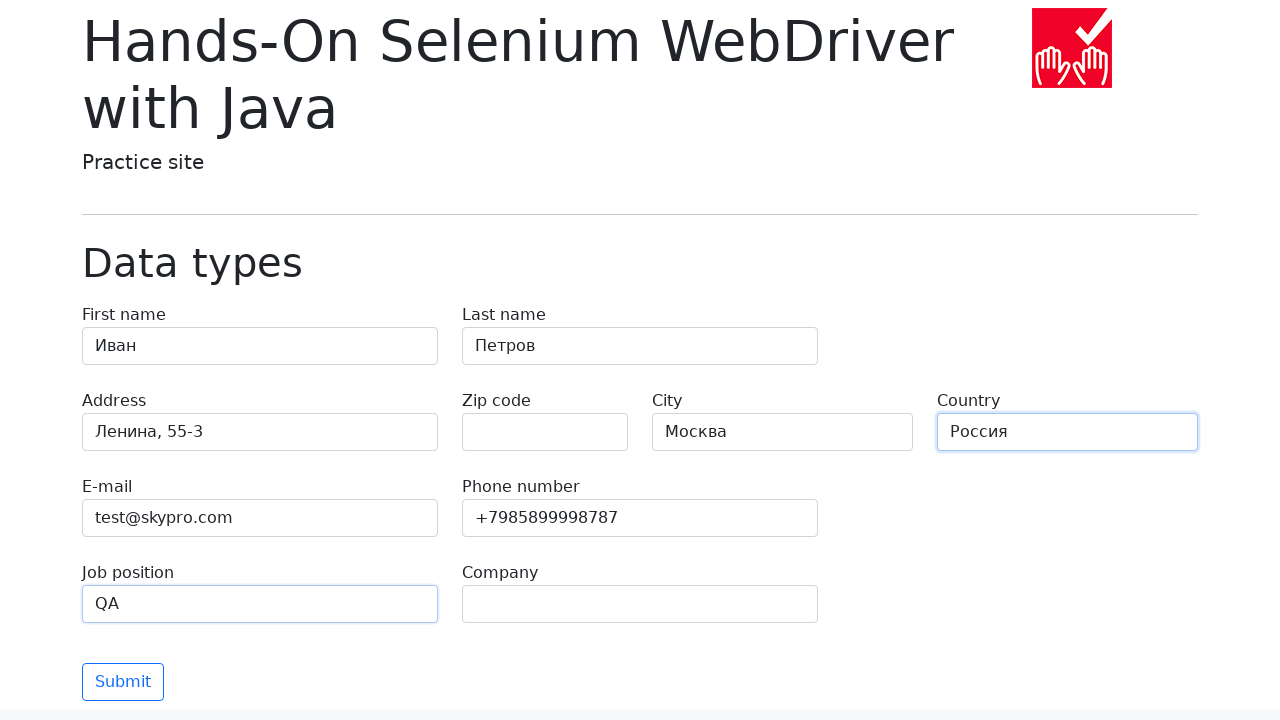

Filled company field with 'SkyPro' on [name='company']
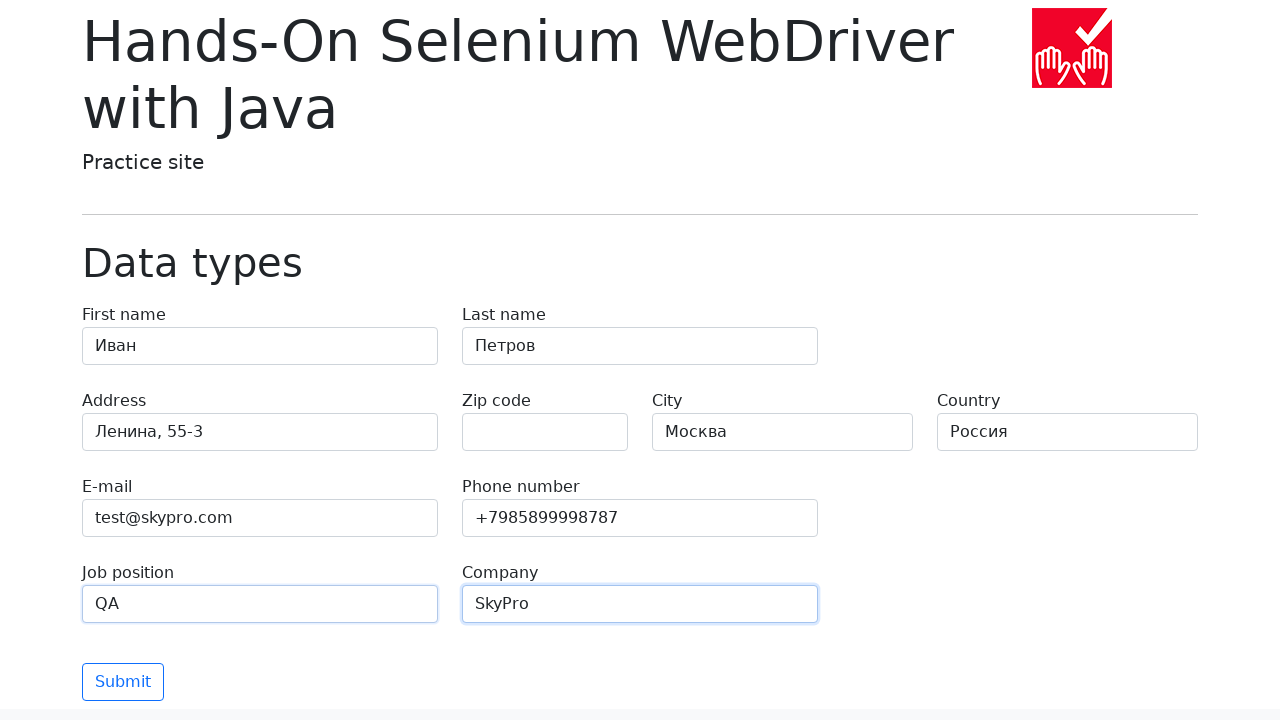

Clicked submit button to submit the form at (123, 682) on button[type='submit']
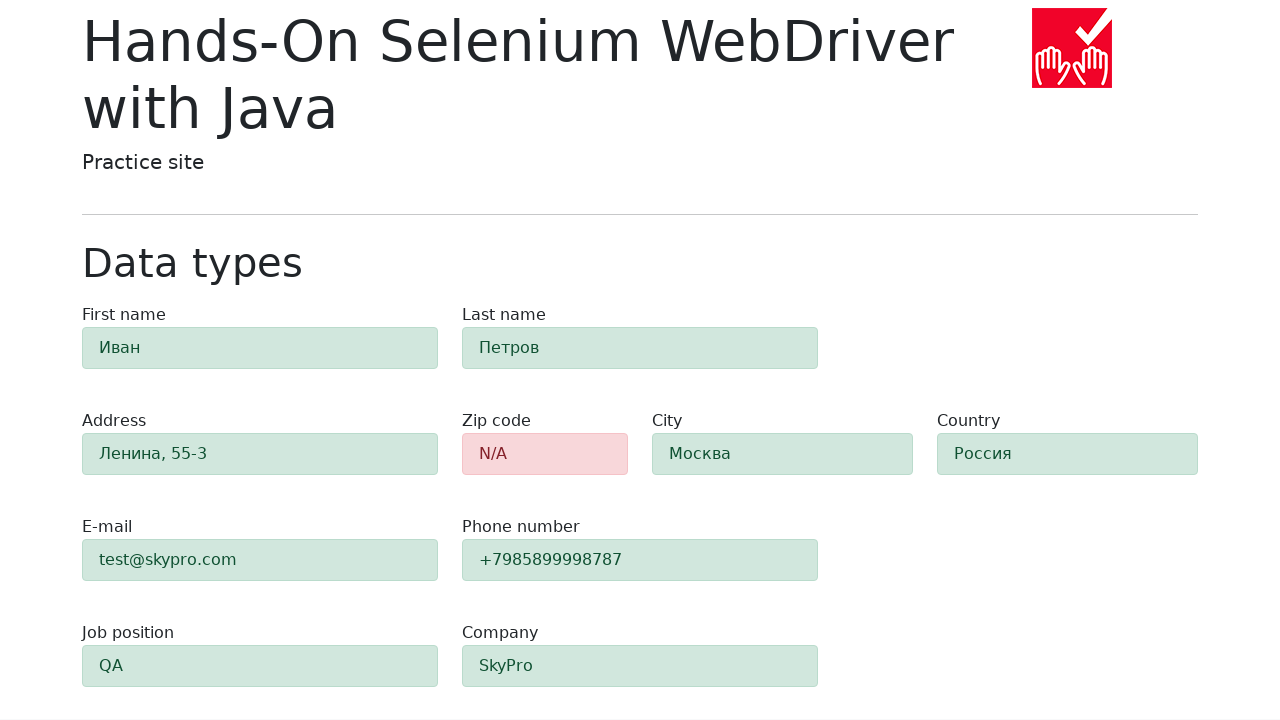

Waited 1000ms for form submission to complete
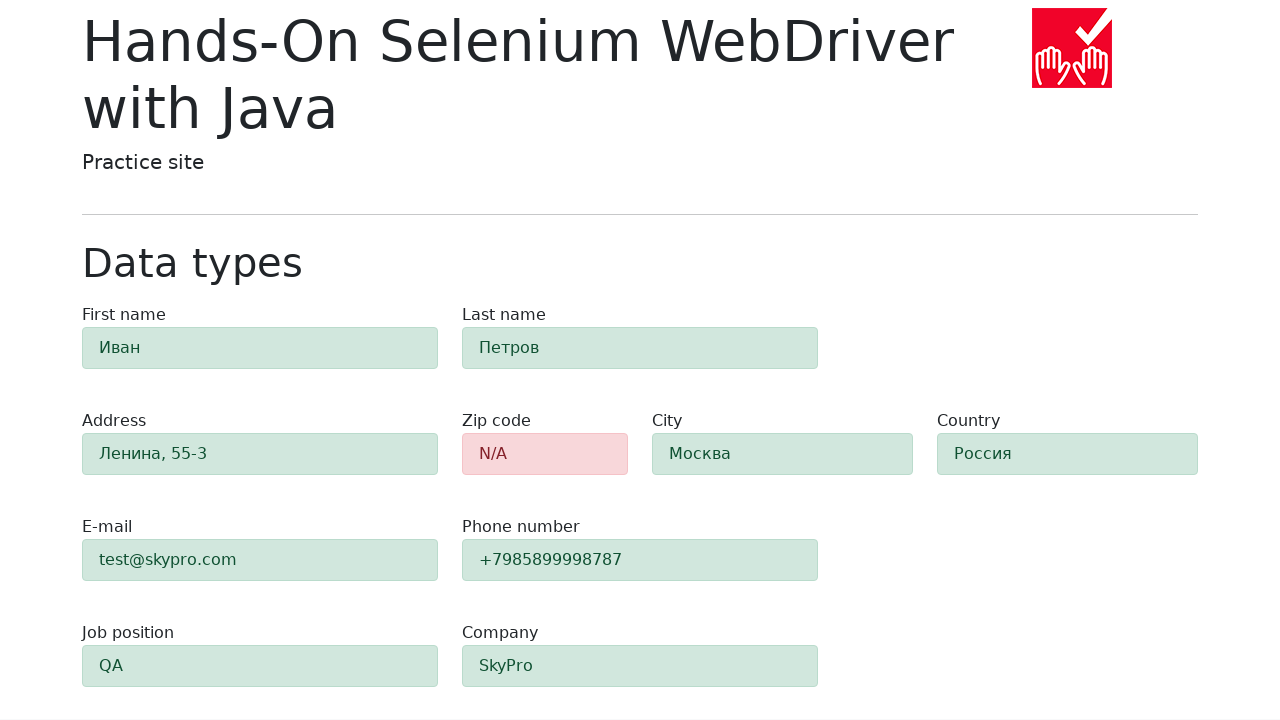

Verified zip code field has danger color (red)
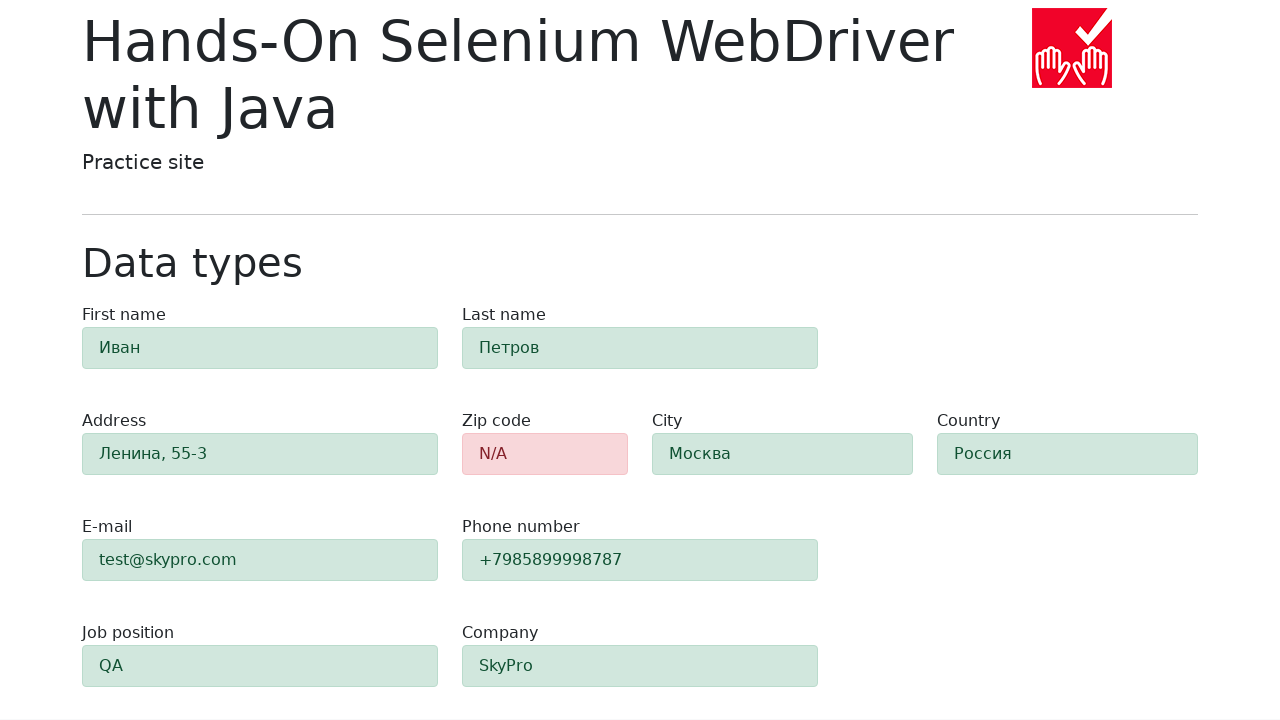

Verified first-name field has success color (green)
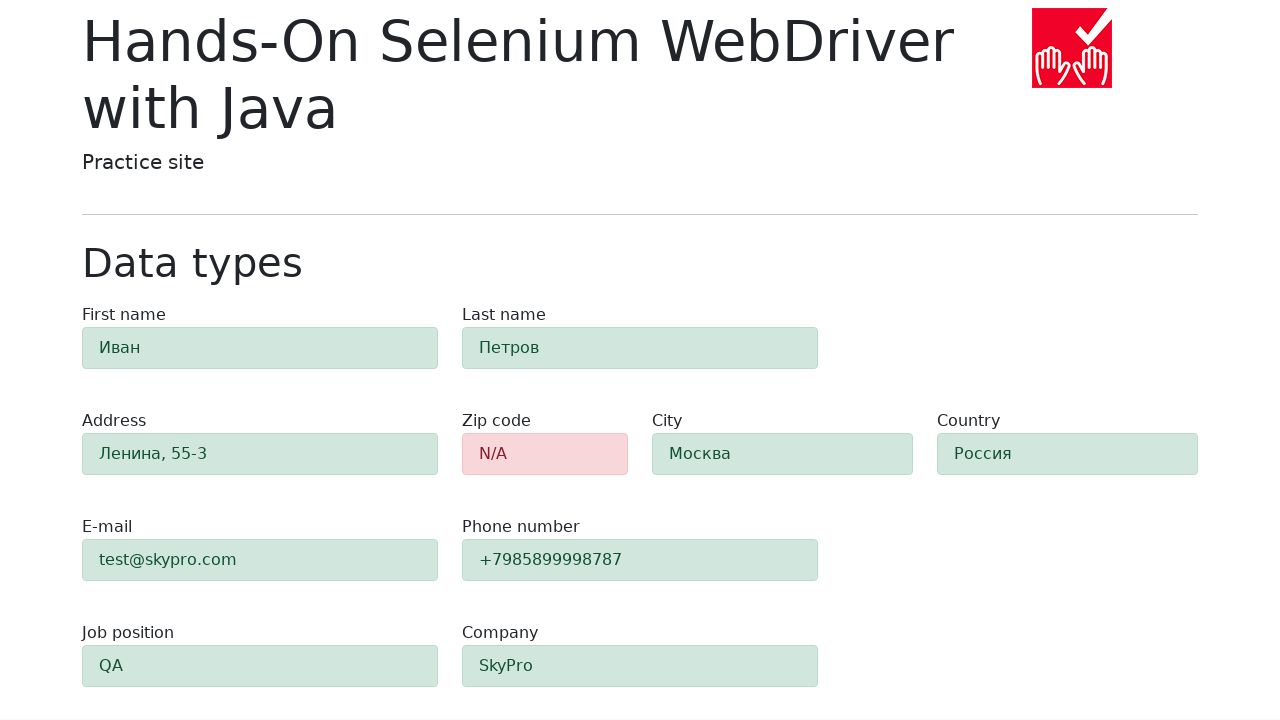

Verified last-name field has success color (green)
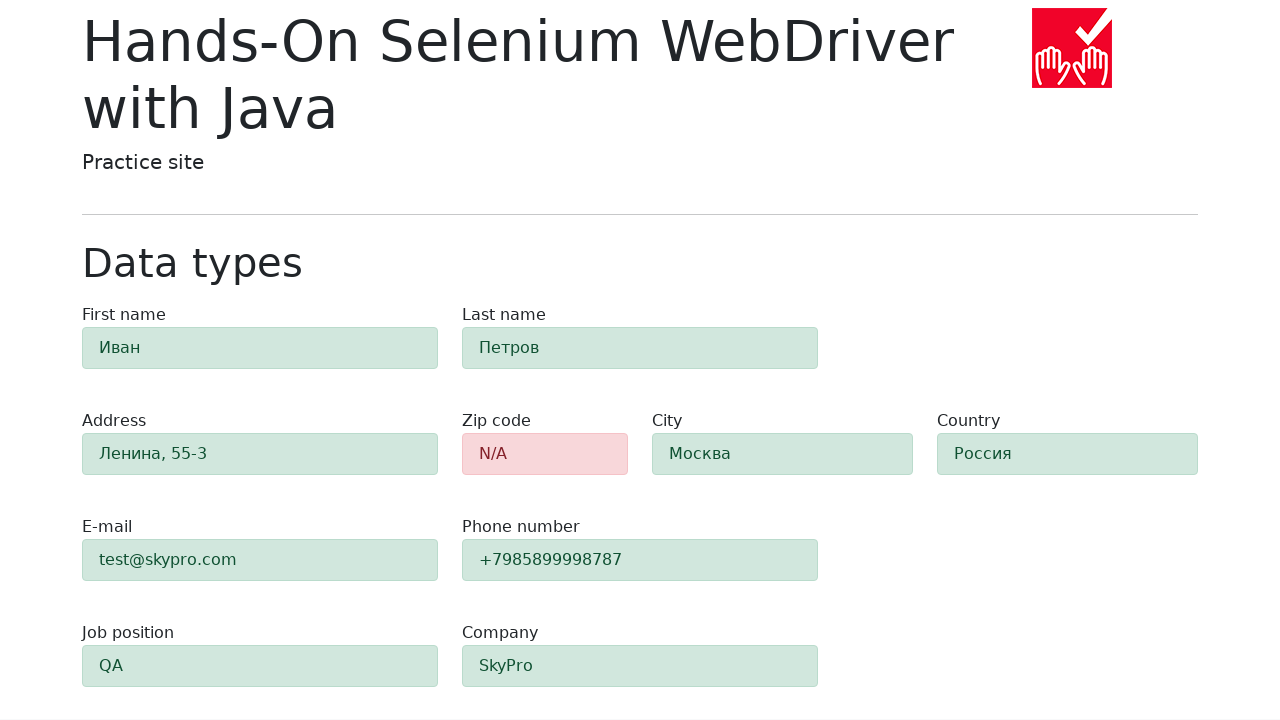

Verified address field has success color (green)
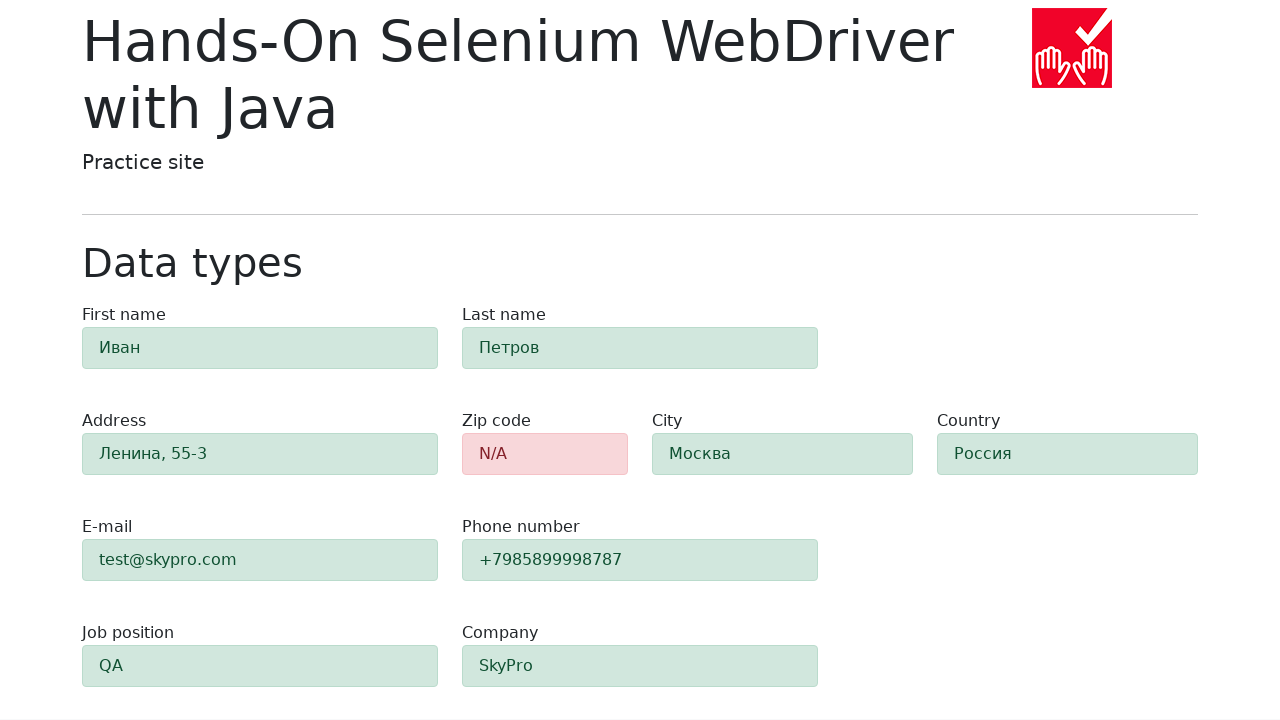

Verified e-mail field has success color (green)
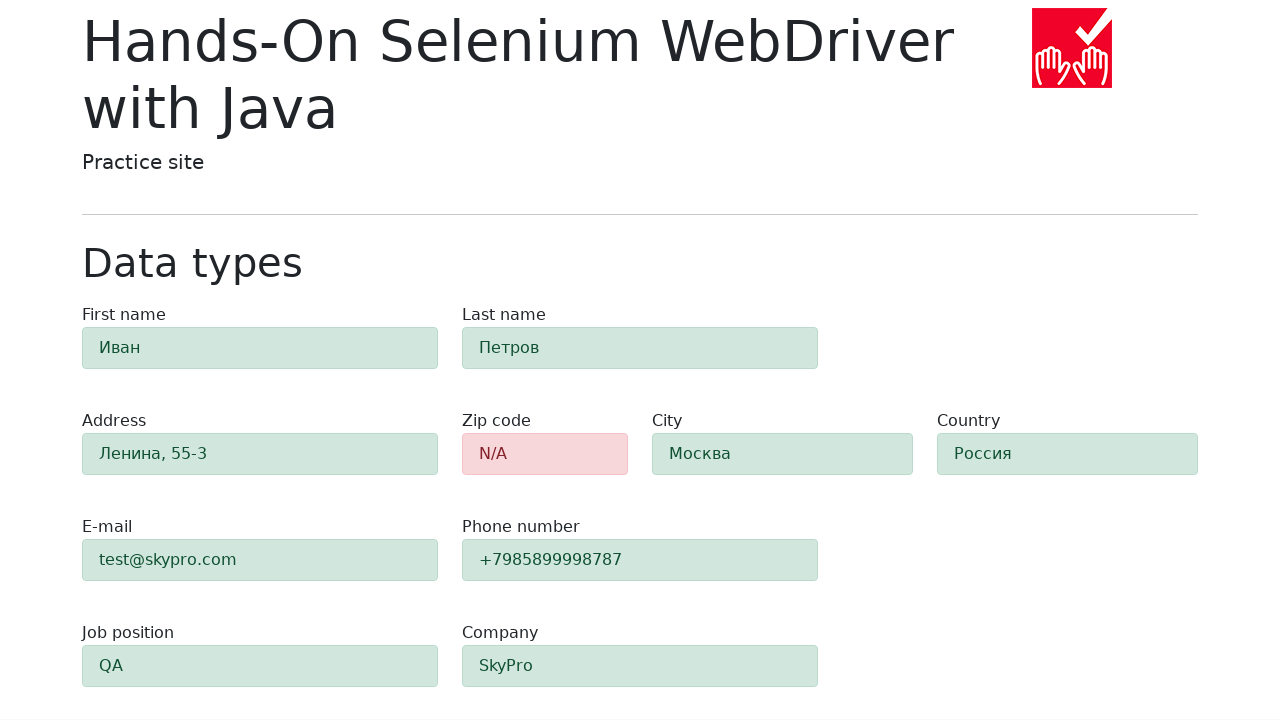

Verified phone field has success color (green)
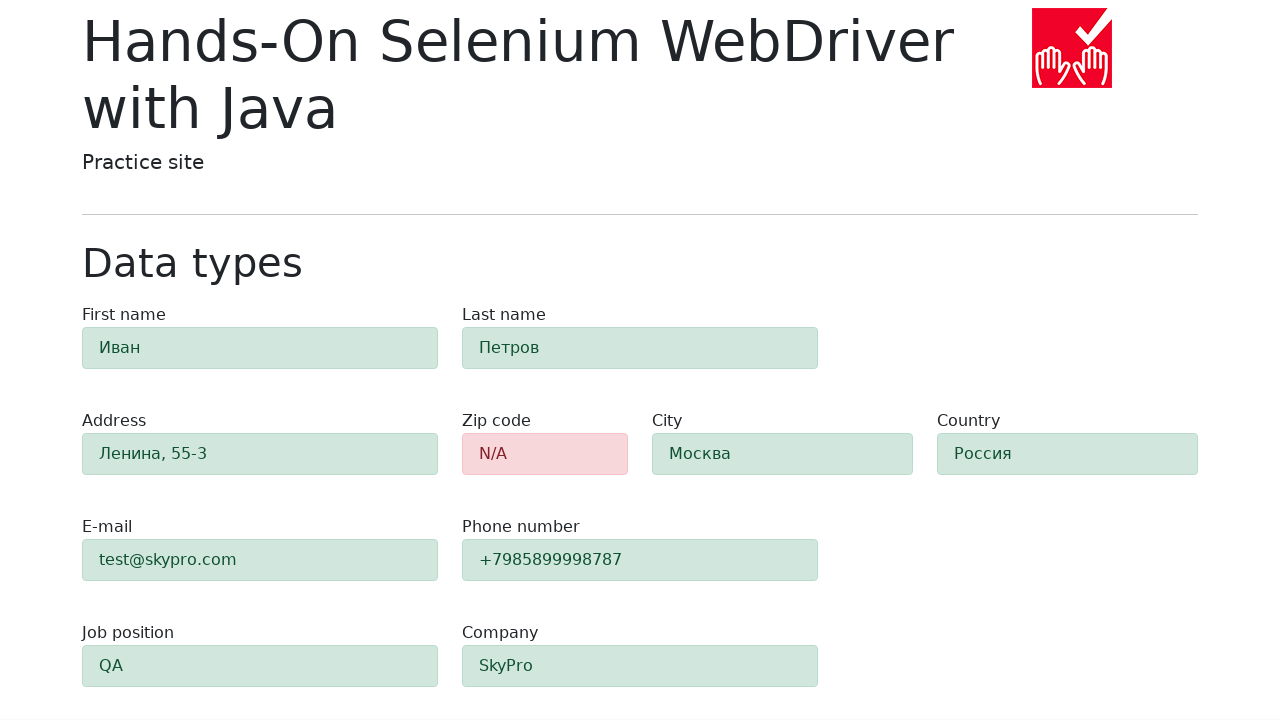

Verified city field has success color (green)
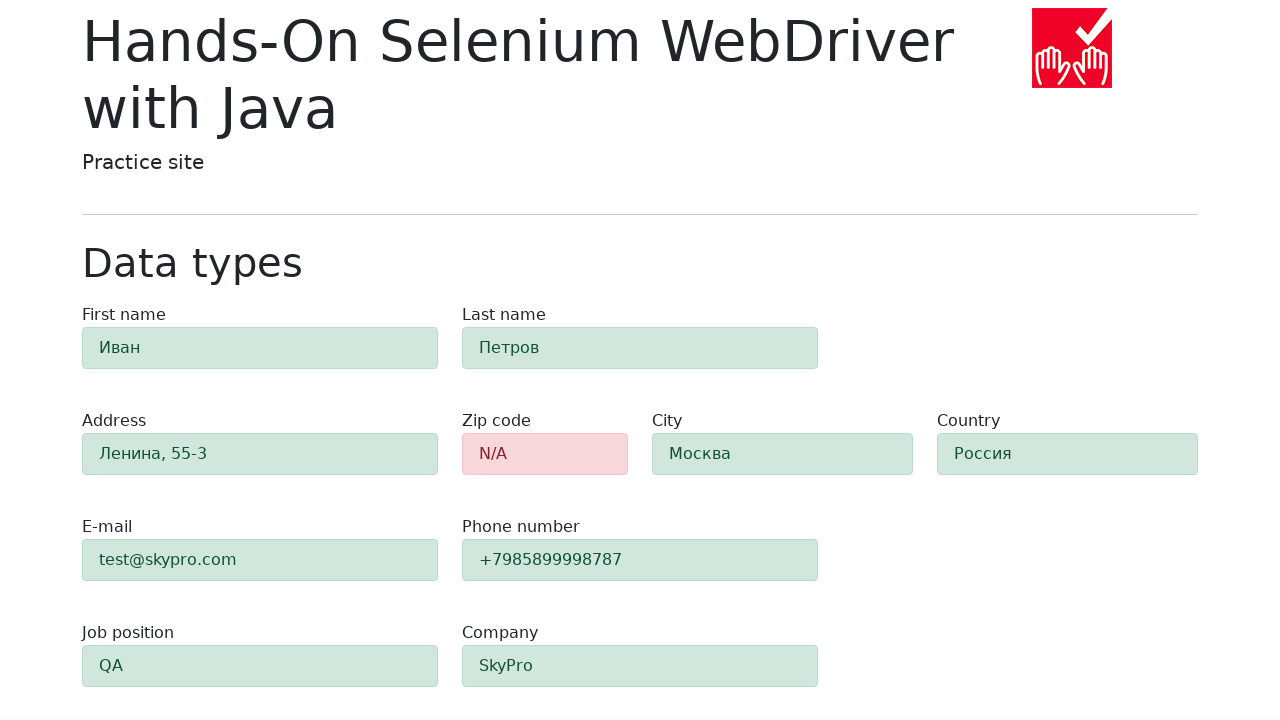

Verified country field has success color (green)
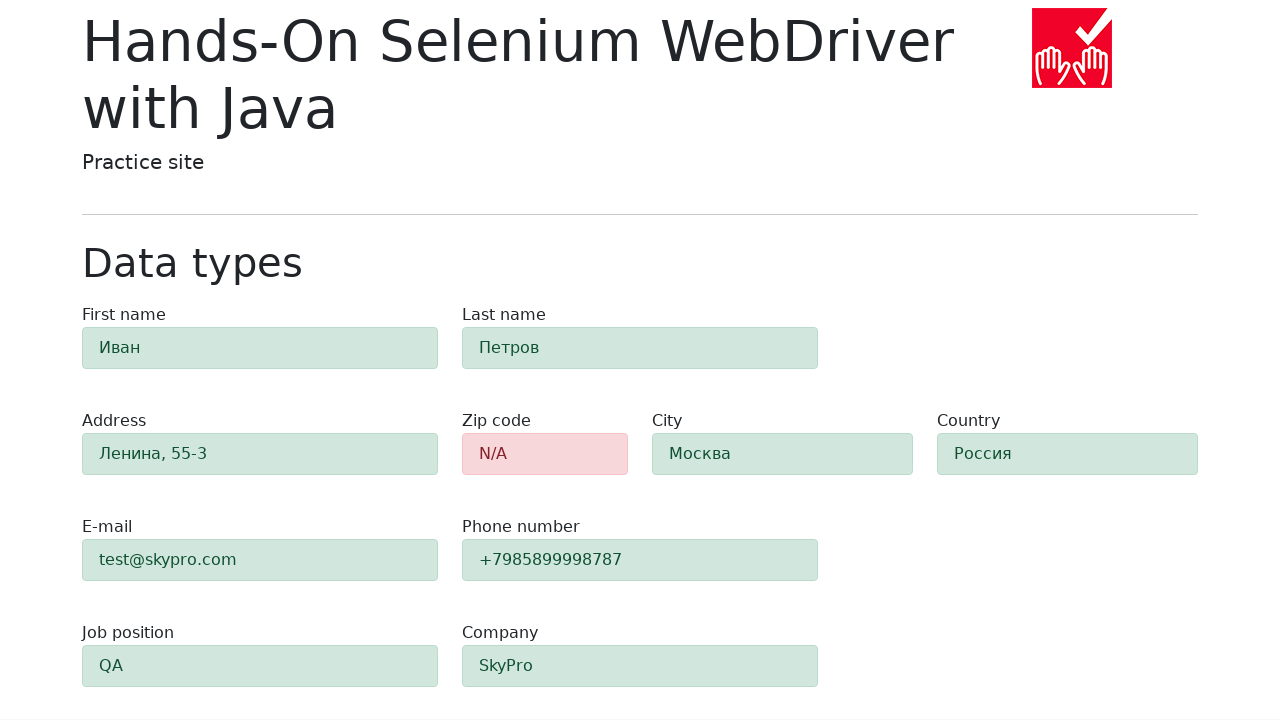

Verified job-position field has success color (green)
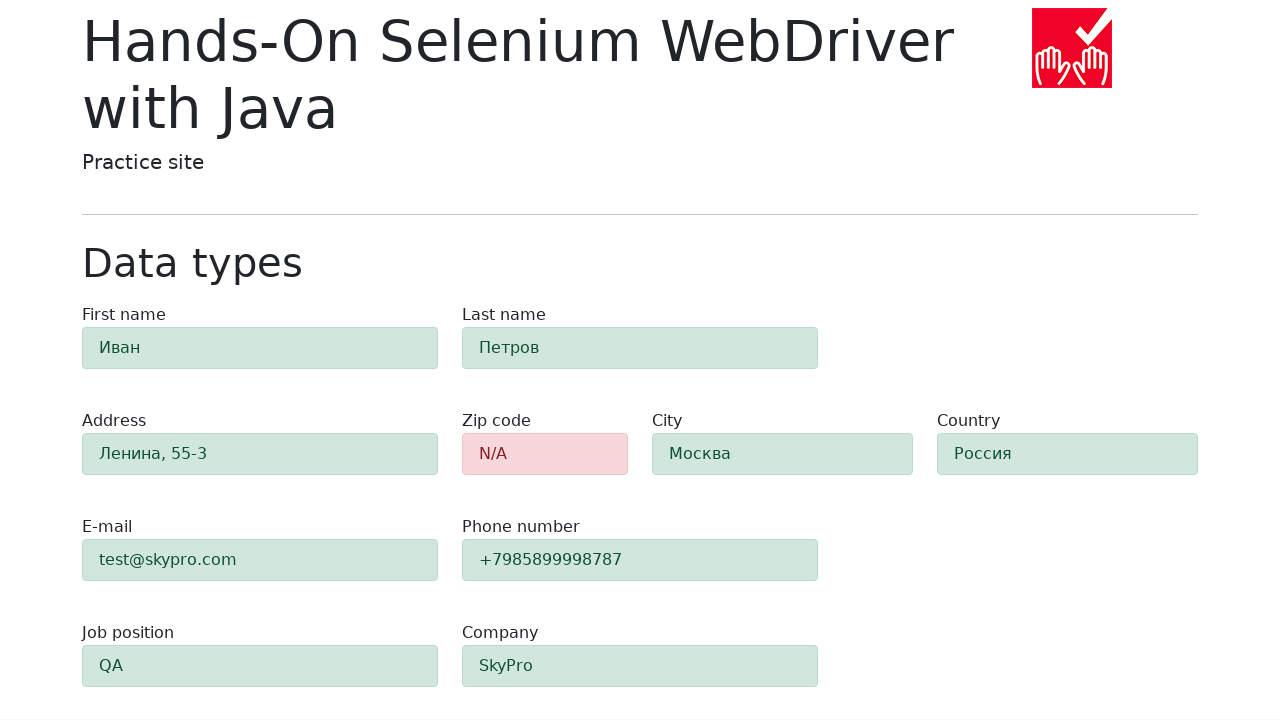

Verified company field has success color (green)
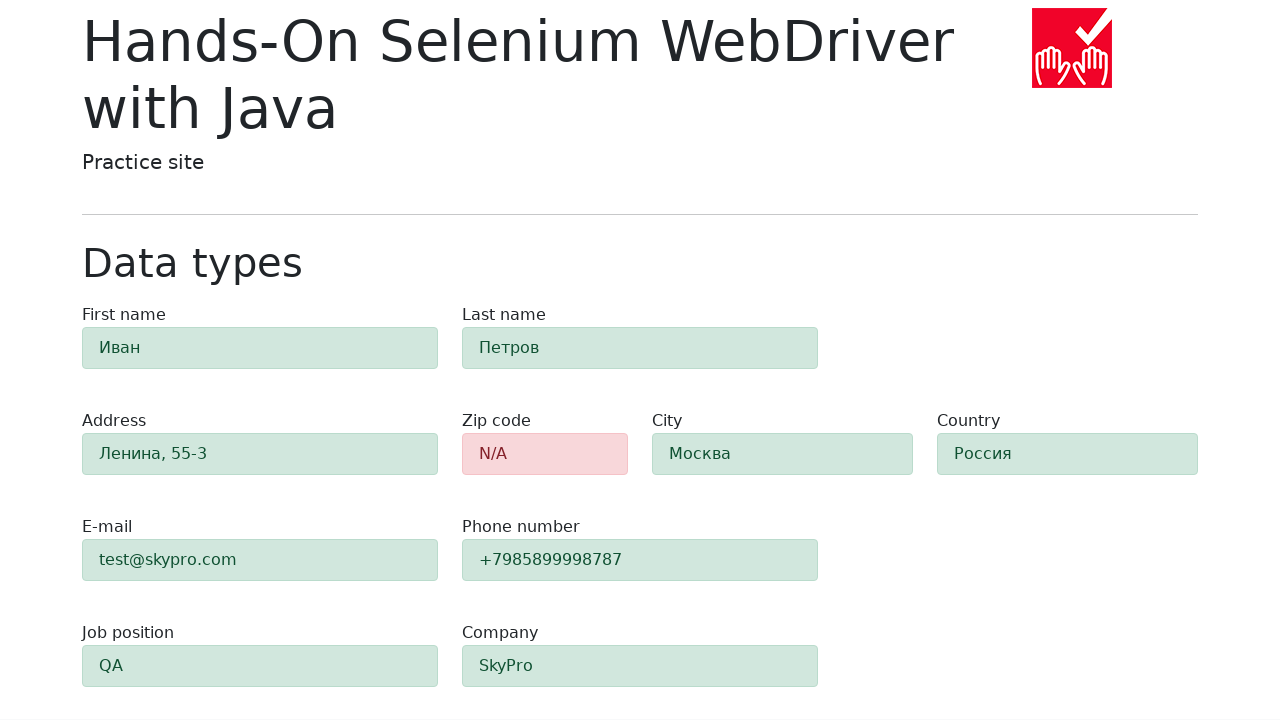

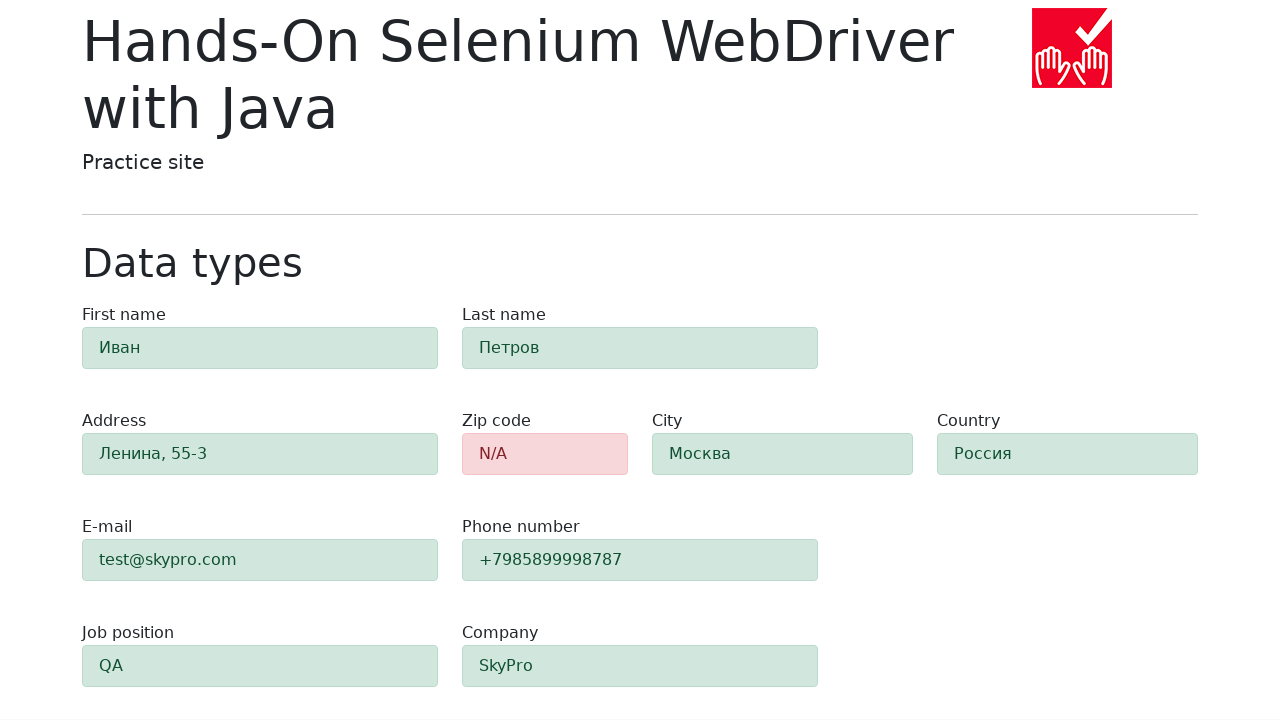